Navigates to the Israeli Ministry of Defence tender listing page, sorts by date by clicking the date column header twice, then iterates through multiple pages of tender results by clicking pagination links.

Starting URL: https://www.online.mod.gov.il/Online2016/Pages/General/Balam/BalamList.aspx?Reset=1

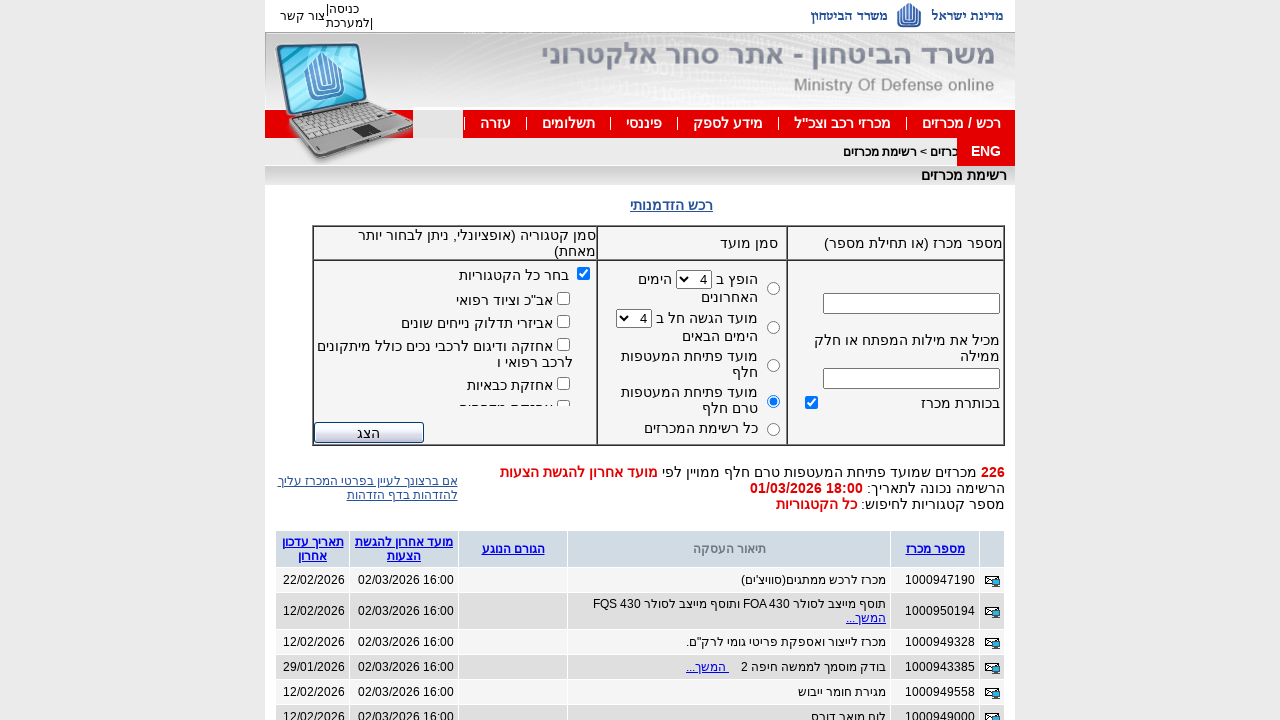

Tender listing table loaded
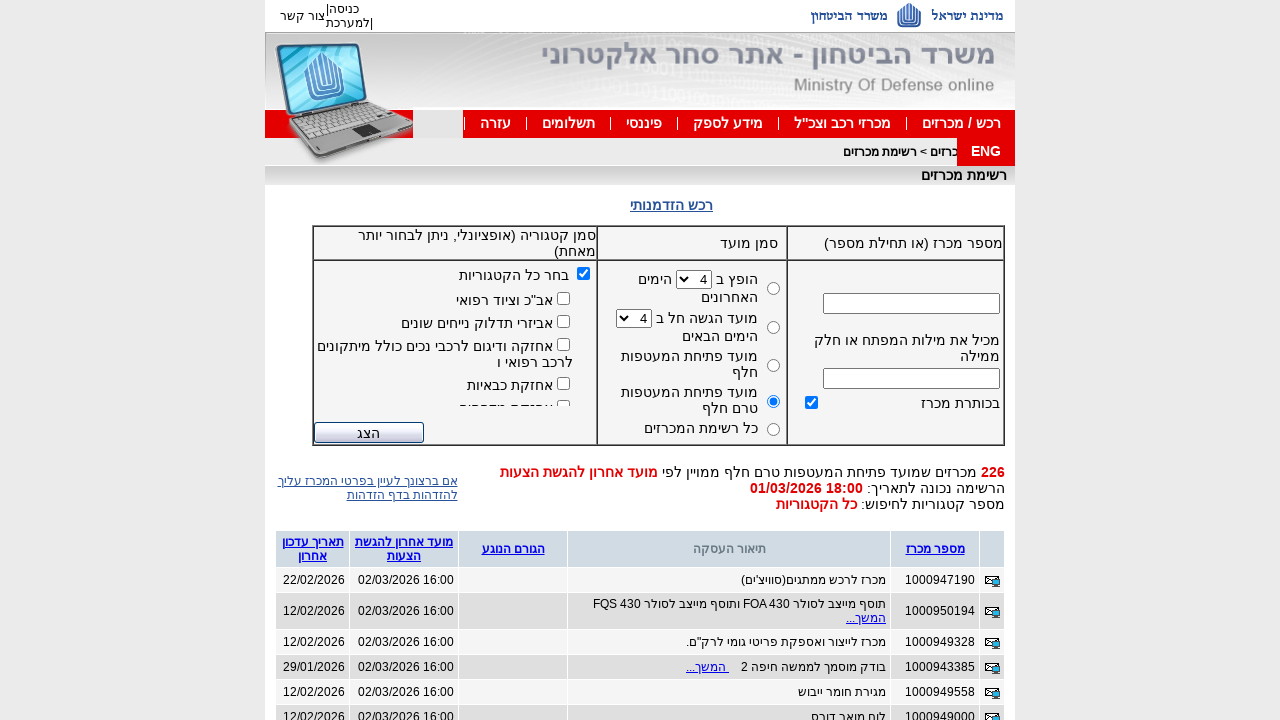

Clicked date column header to sort at (312, 542) on tr.GridRowHeader > th:nth-child(6) > a
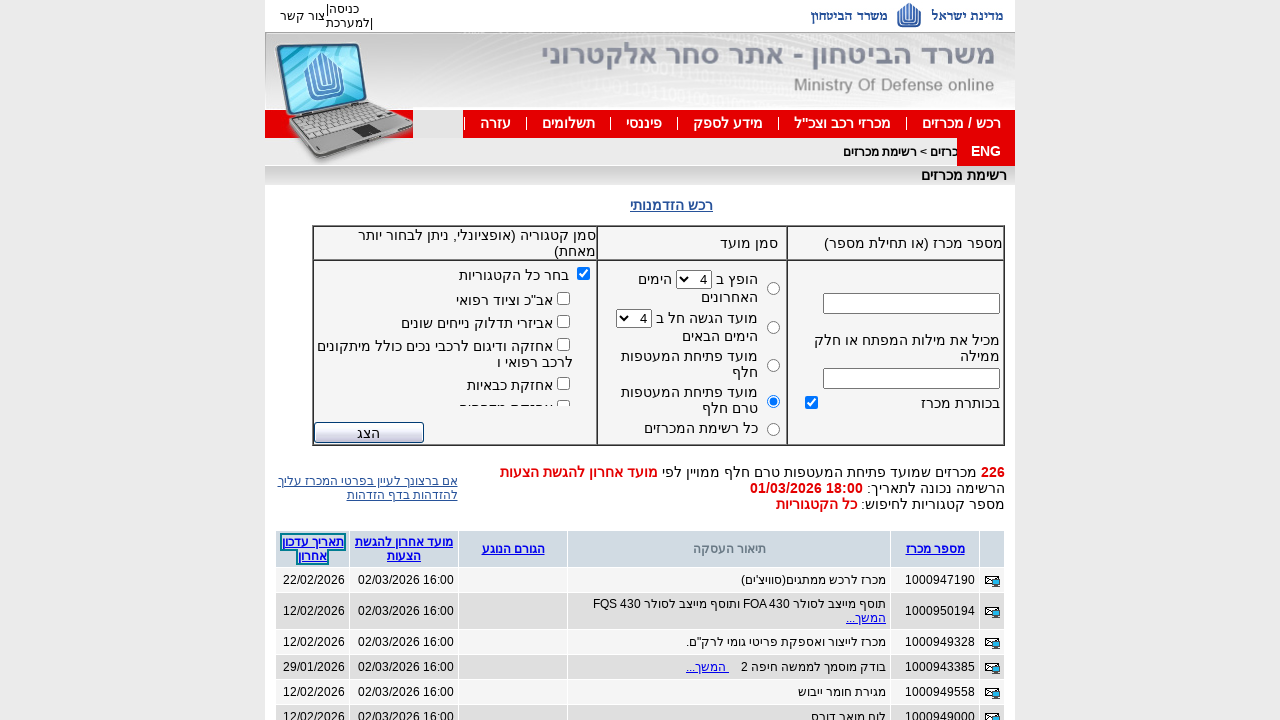

Waited for sort to complete
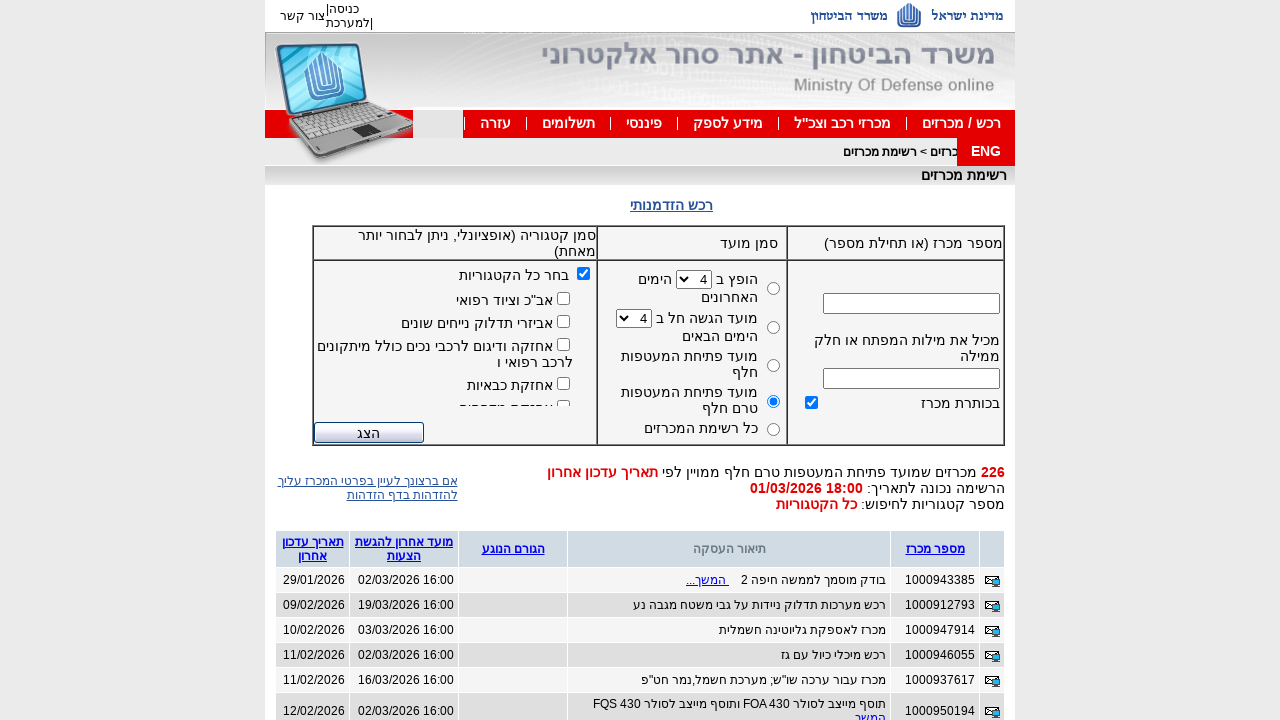

Clicked date column header again to reverse sort order at (312, 542) on tr.GridRowHeader > th:nth-child(6) > a
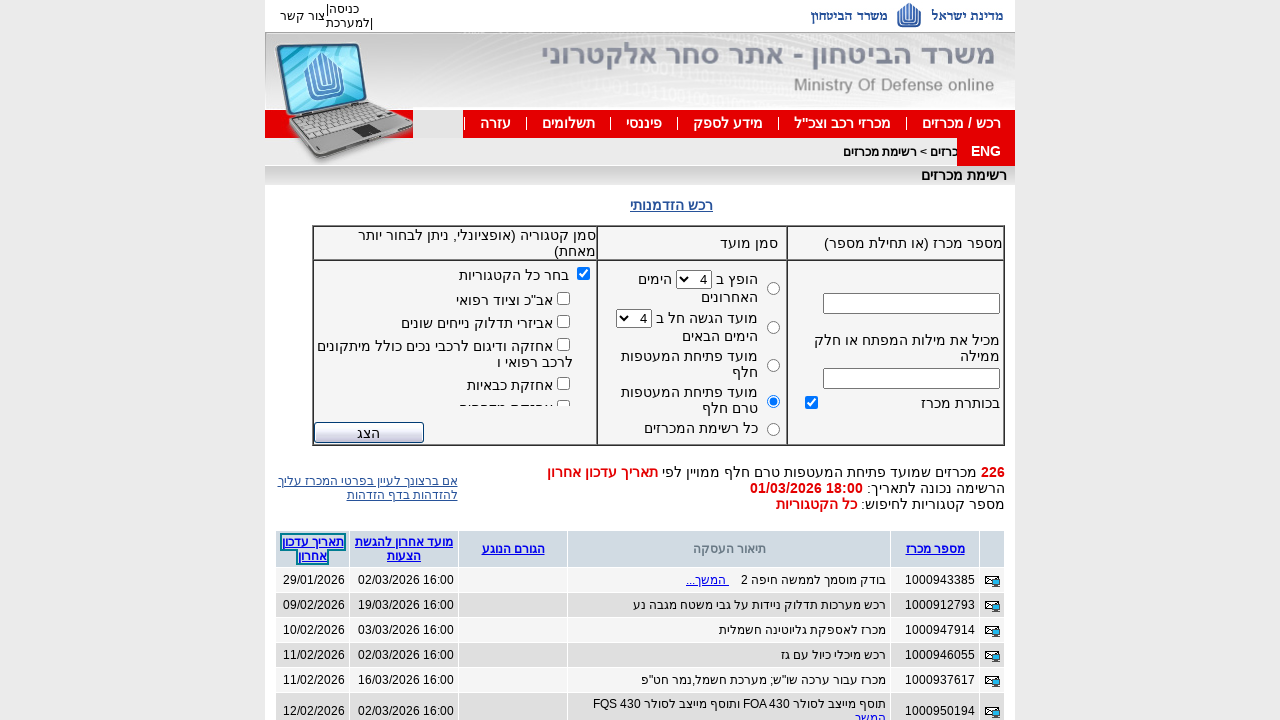

Waited for reverse sort to complete
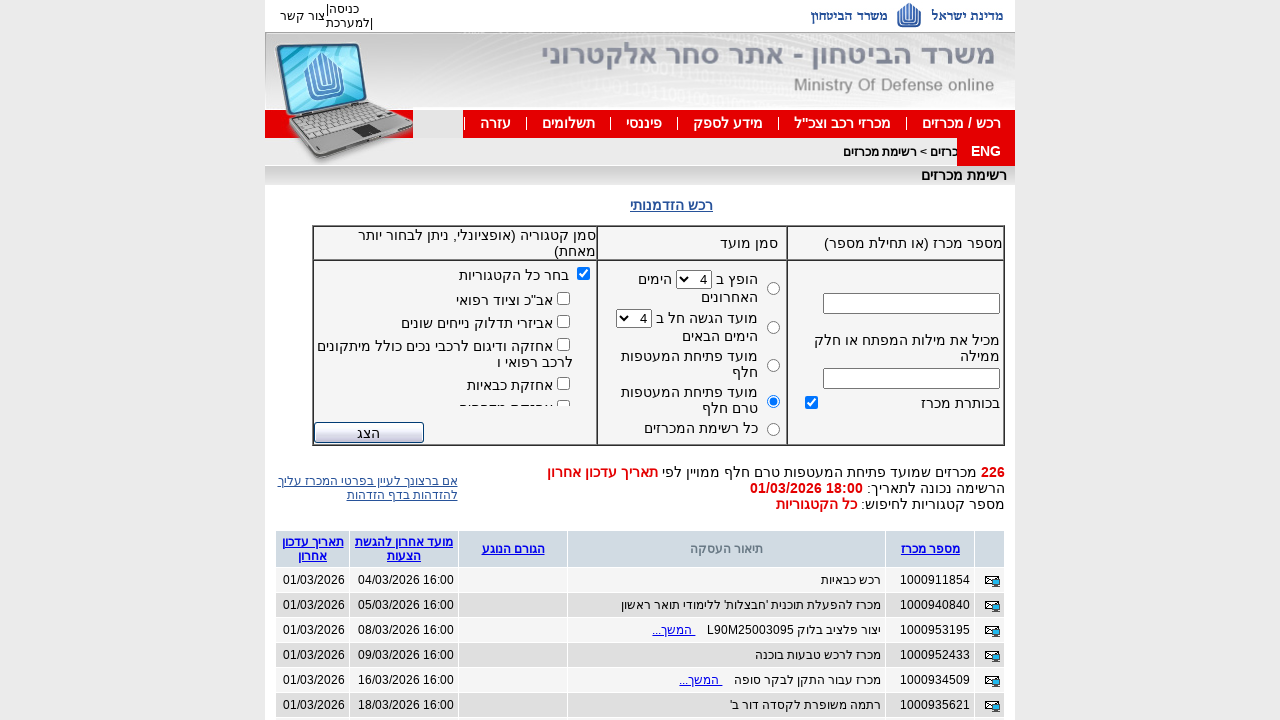

Tender rows loaded before pagination to page 2
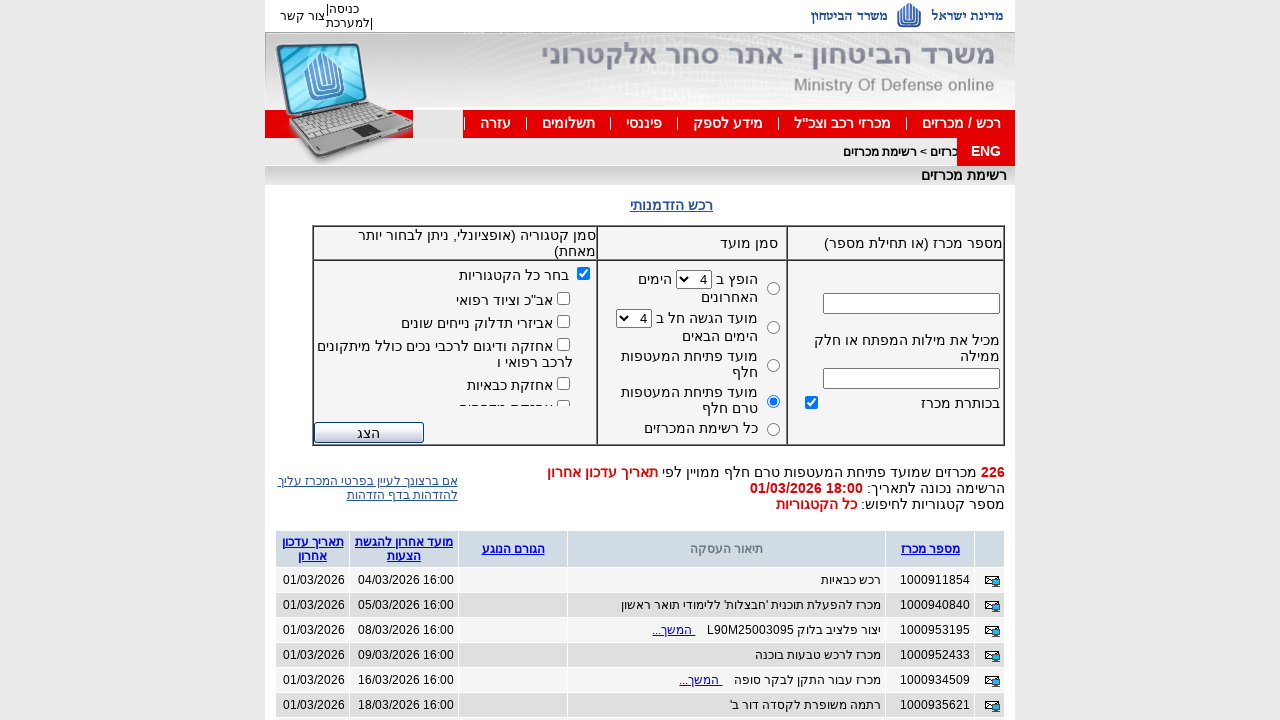

Verified first table row is loaded
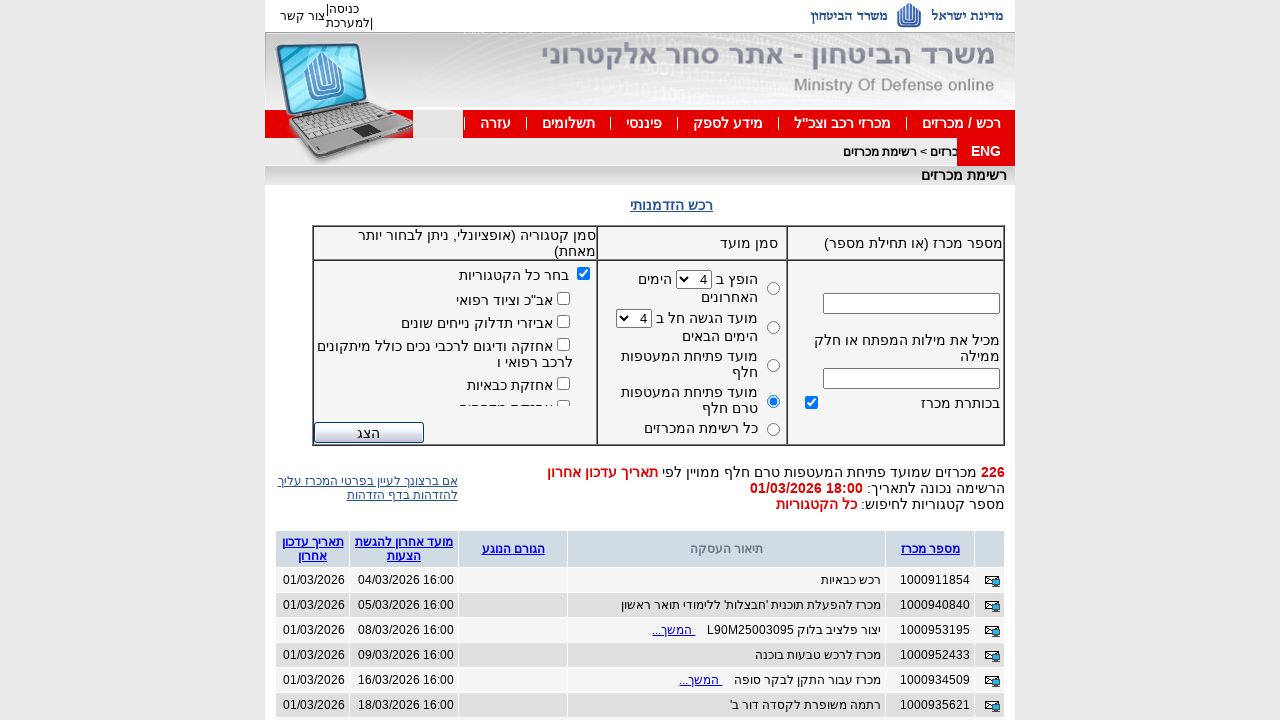

Clicked pagination link for page 2 at (698, 640) on internal:role=link[name="2"s]
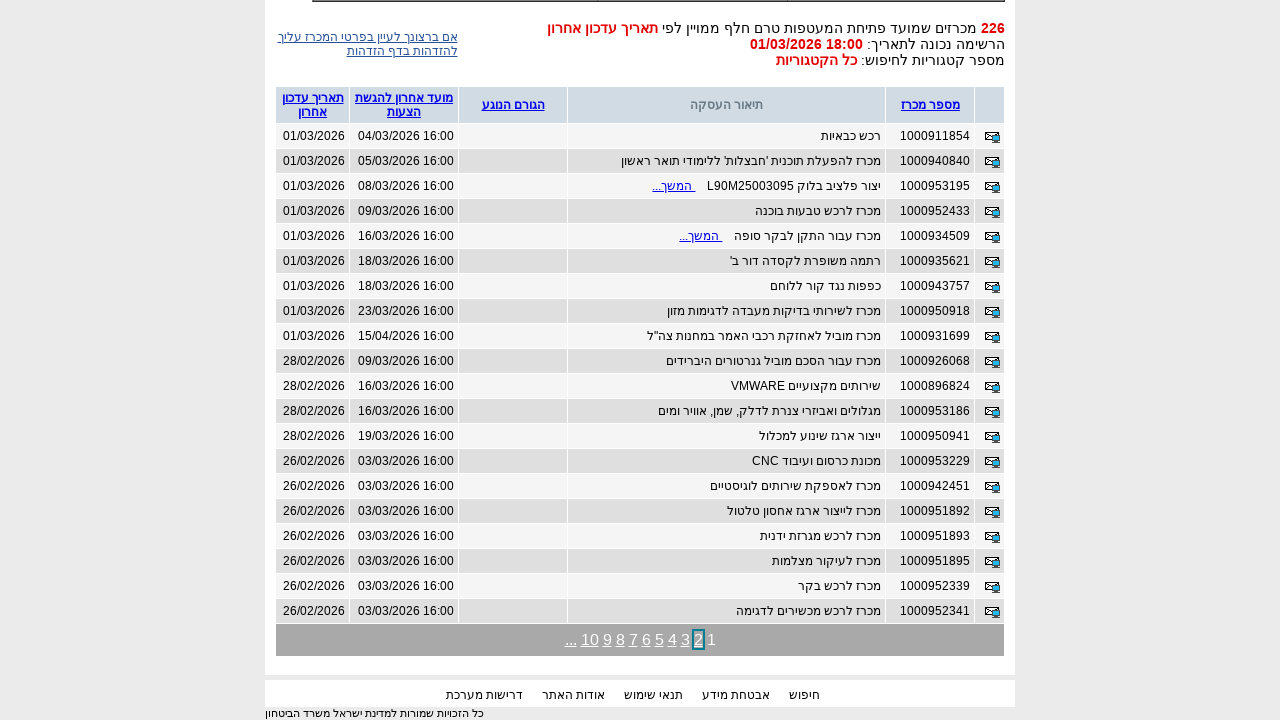

Waited for page 2 to load
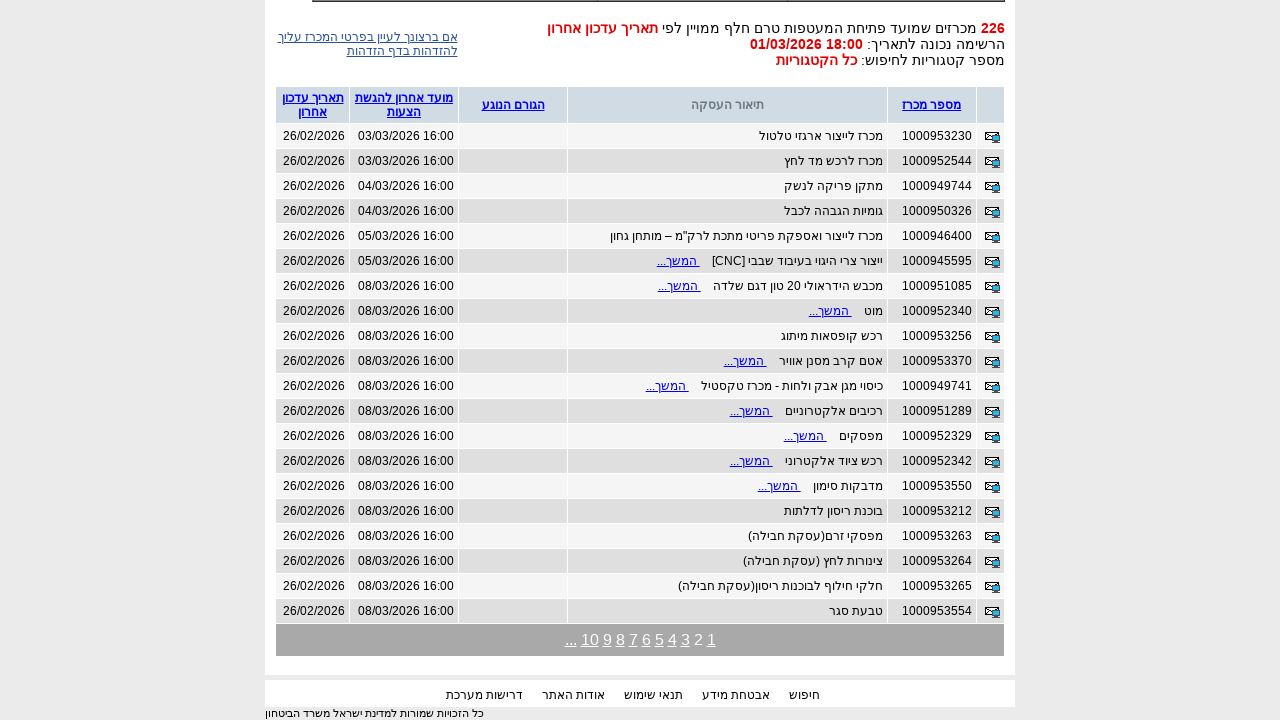

Tender rows loaded before pagination to page 3
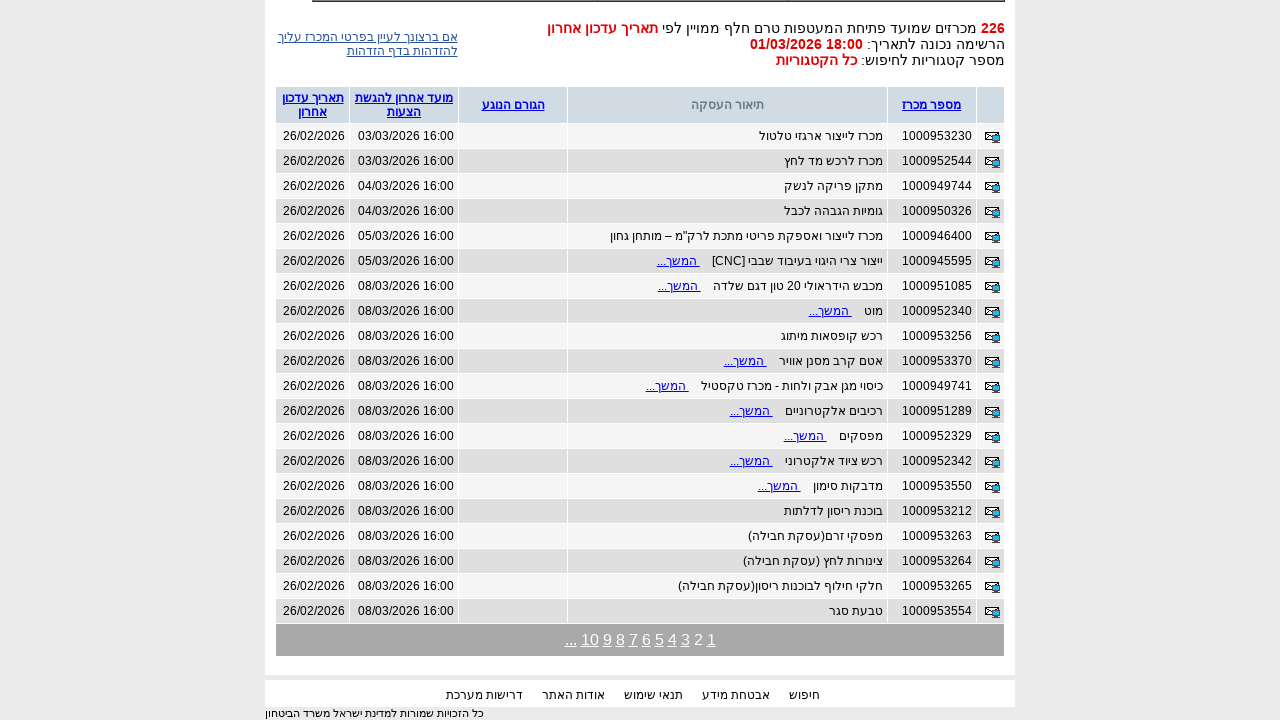

Verified first table row is loaded
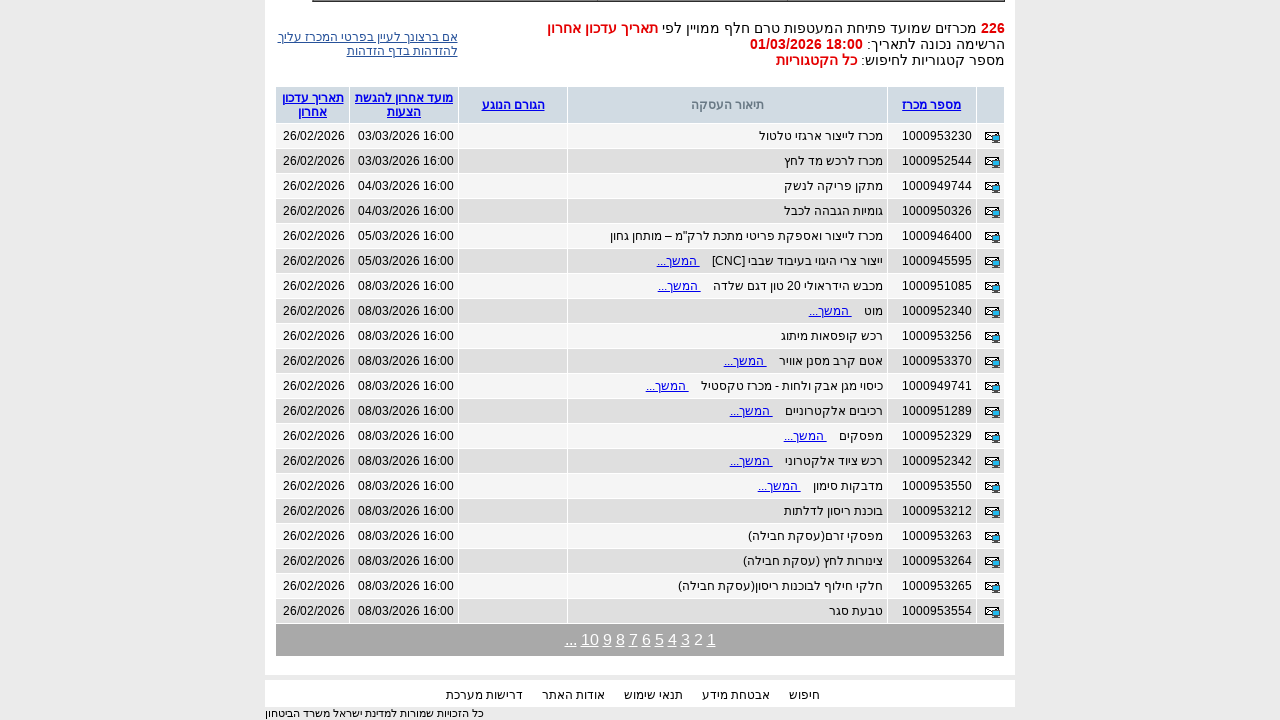

Clicked pagination link for page 3 at (685, 640) on internal:role=link[name="3"s]
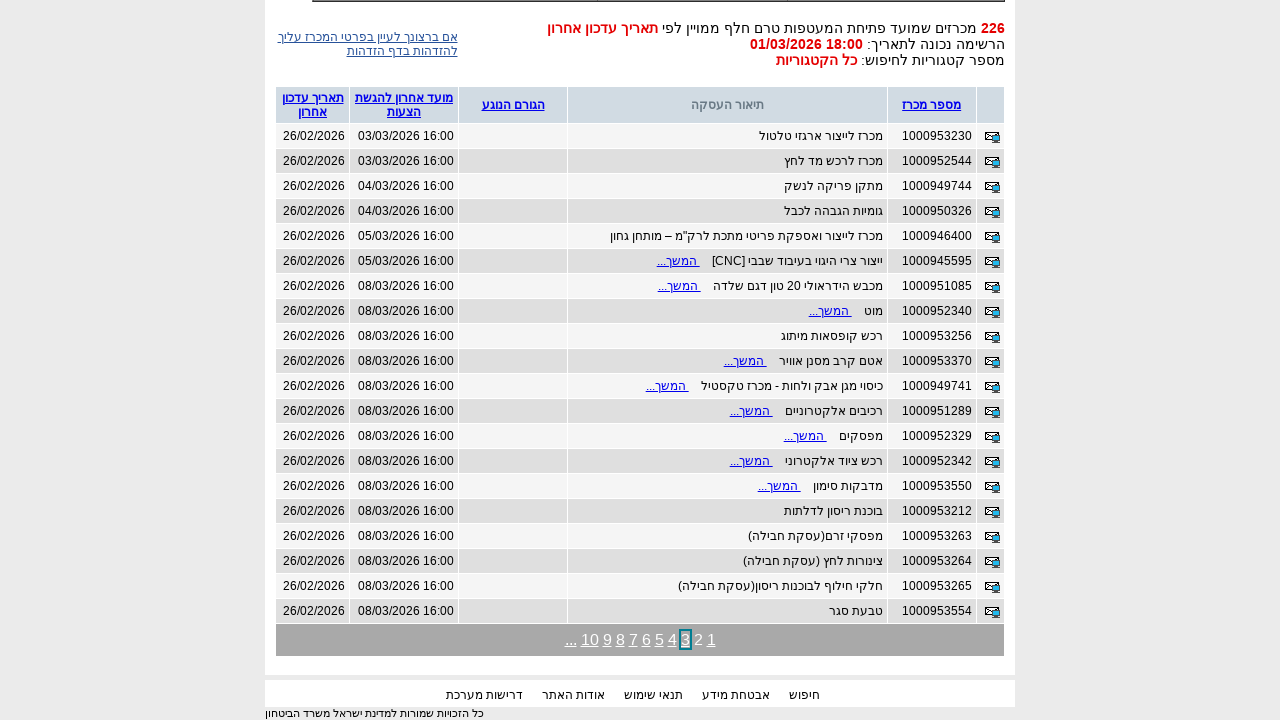

Waited for page 3 to load
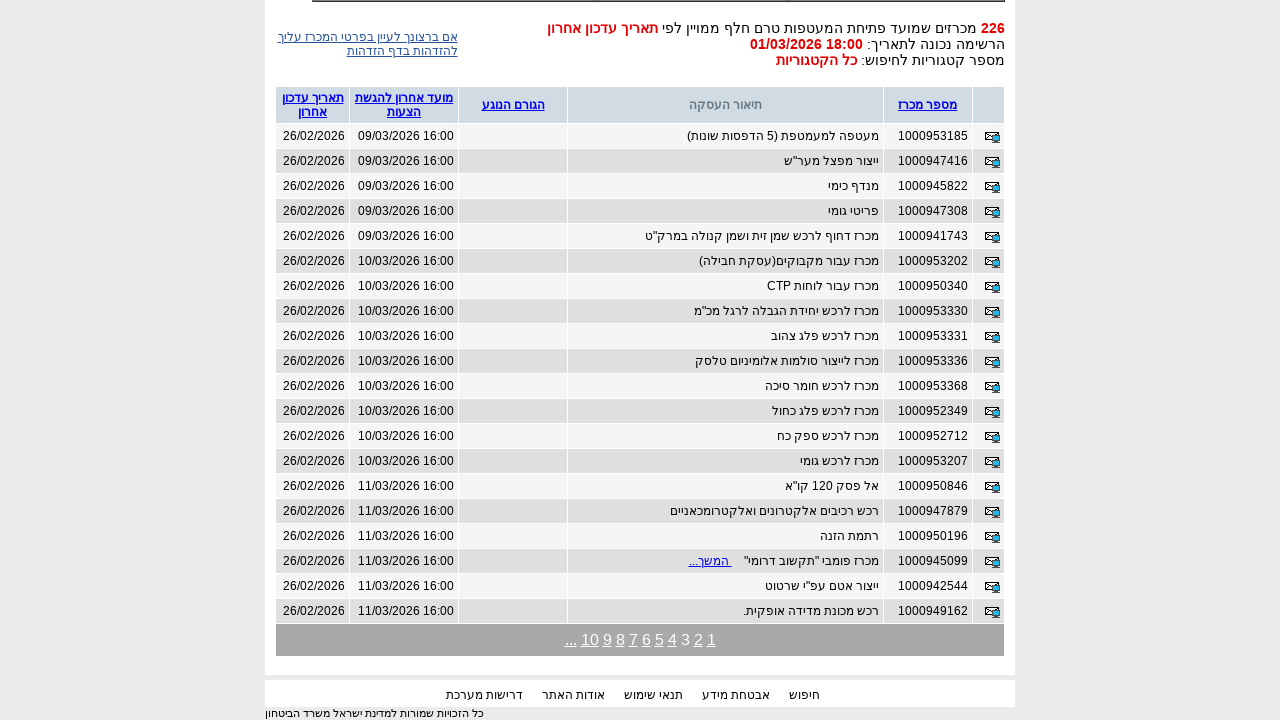

Tender rows loaded before pagination to page 4
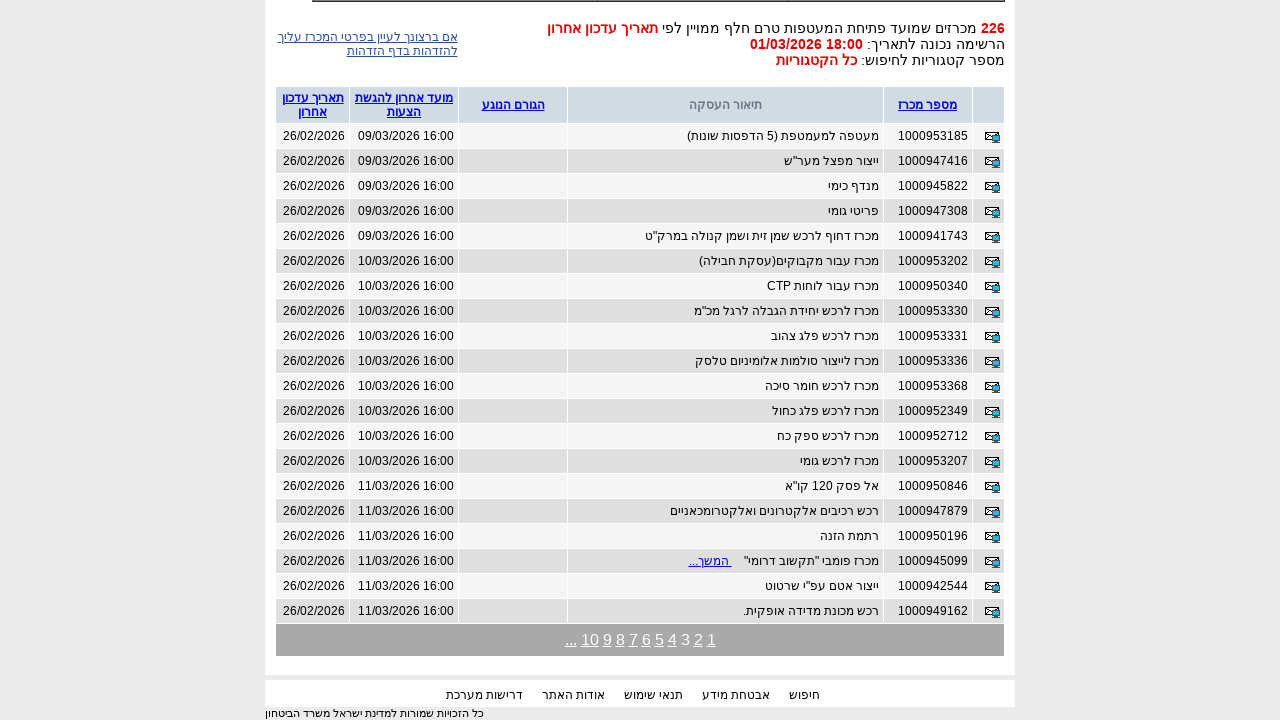

Verified first table row is loaded
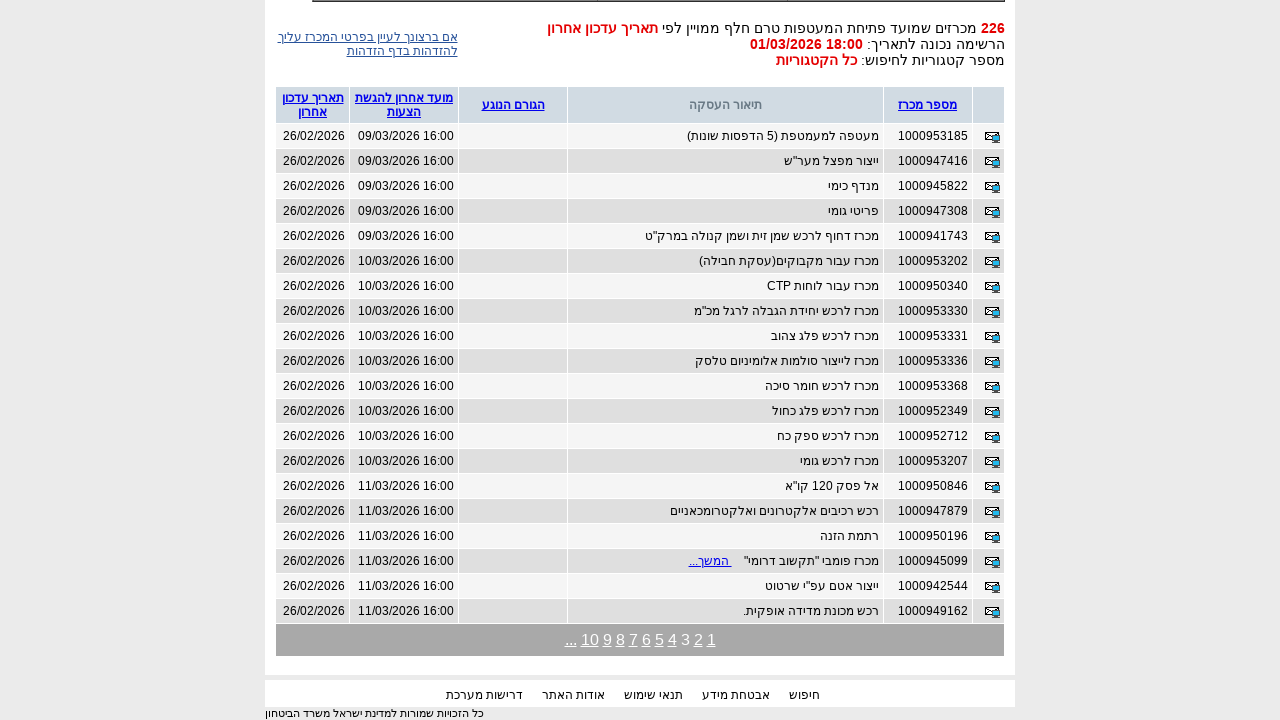

Clicked pagination link for page 4 at (672, 640) on internal:role=link[name="4"s]
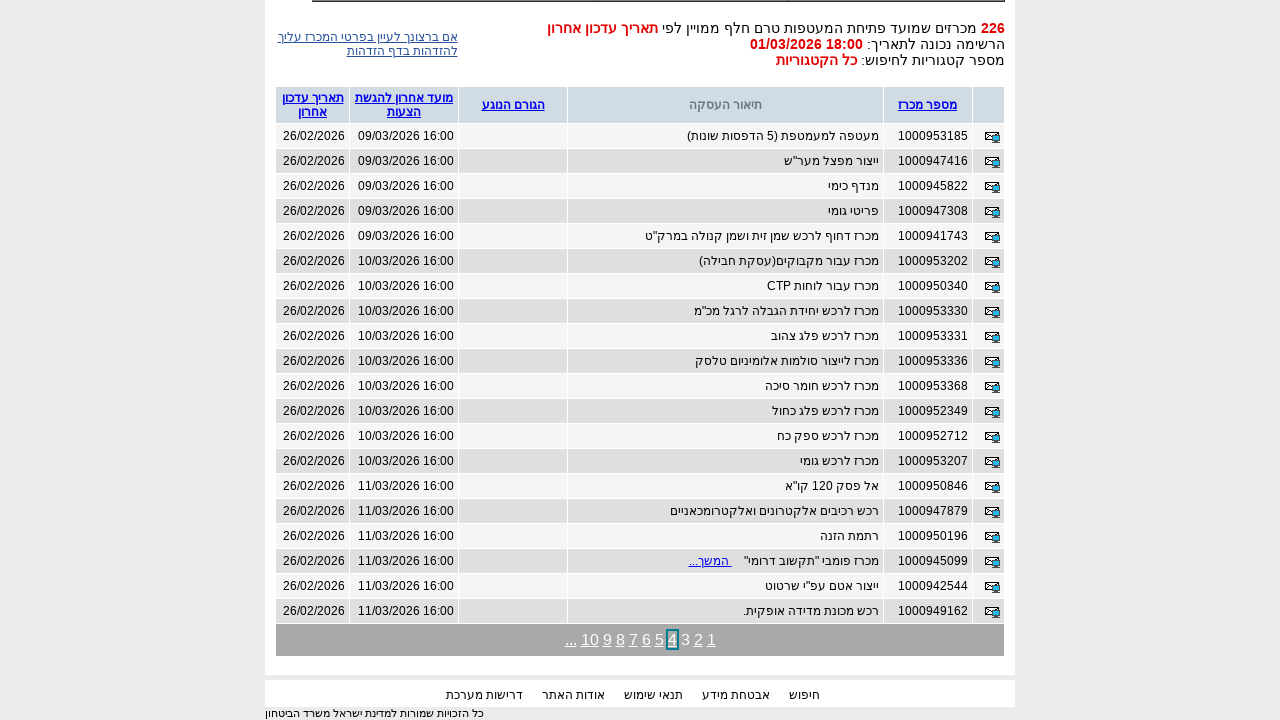

Waited for page 4 to load
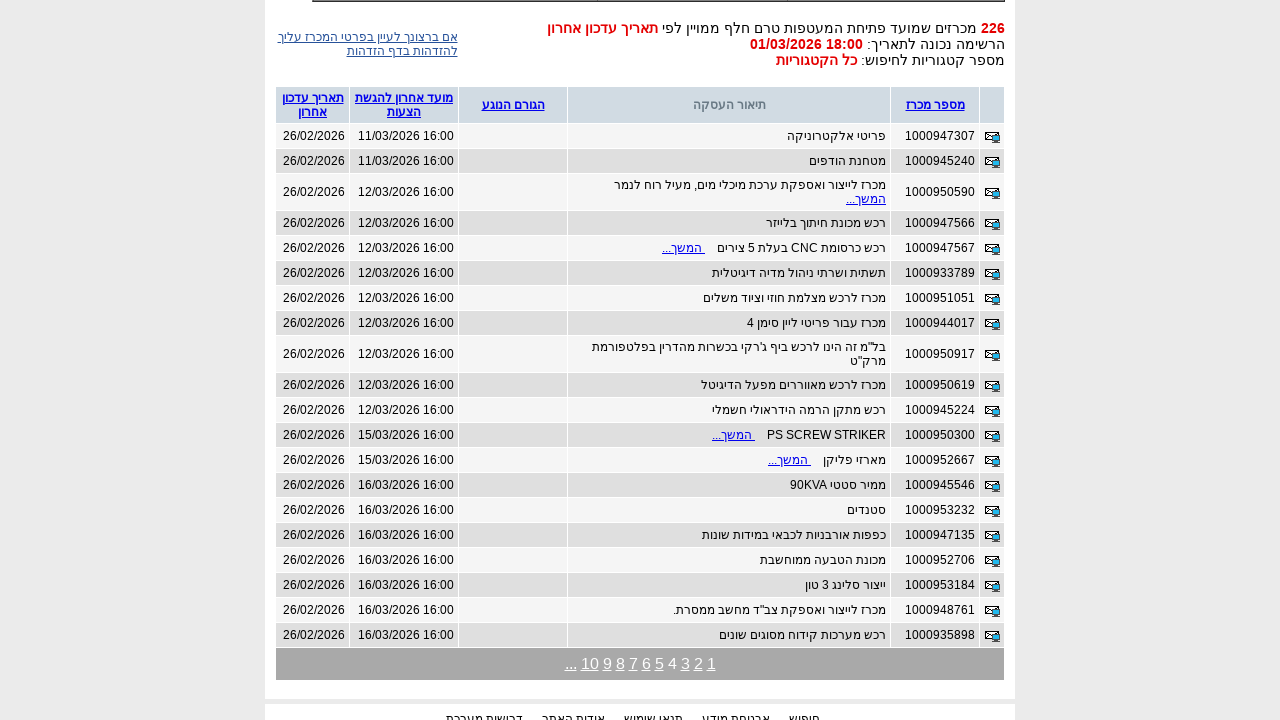

Tender rows loaded before pagination to page 5
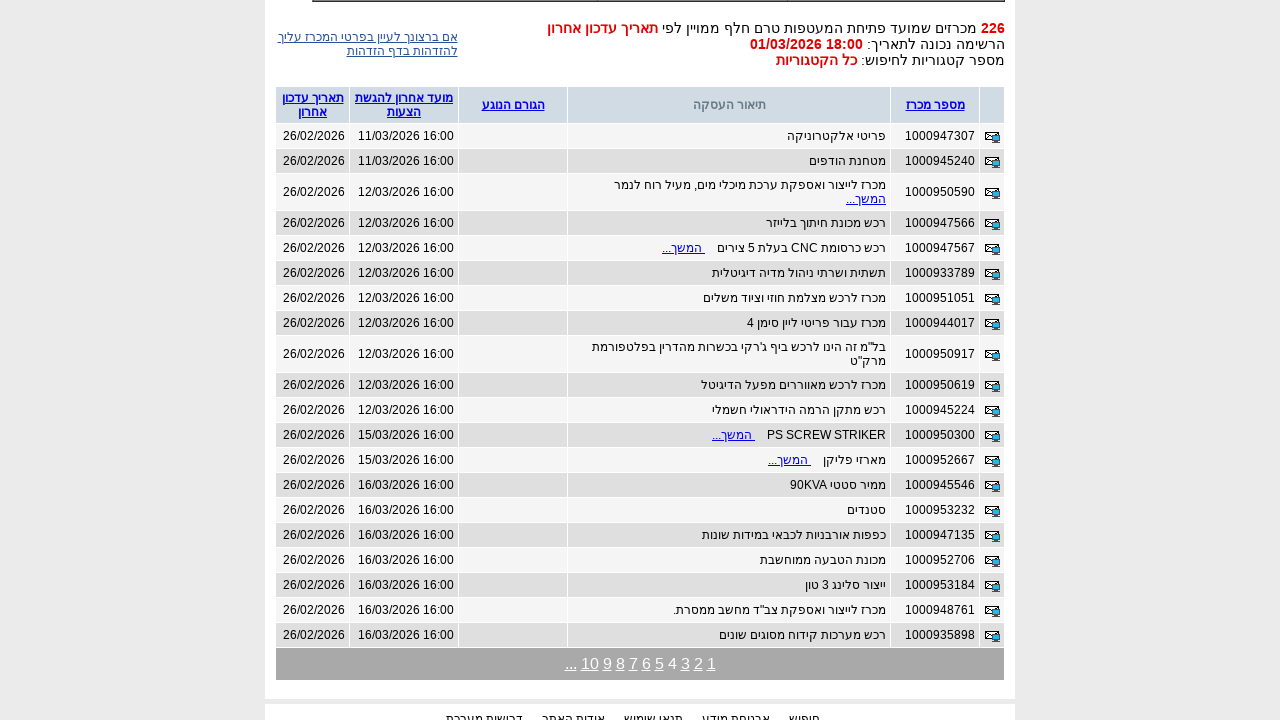

Verified first table row is loaded
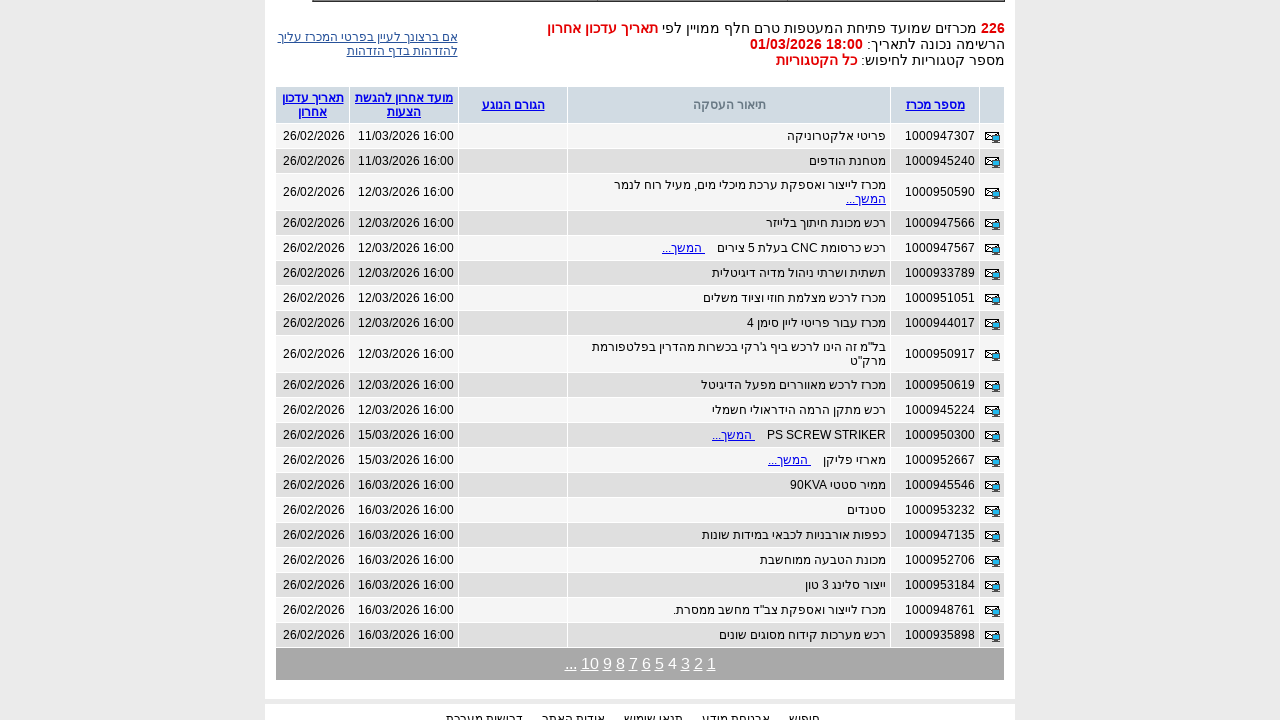

Clicked pagination link for page 5 at (659, 664) on internal:role=link[name="5"s]
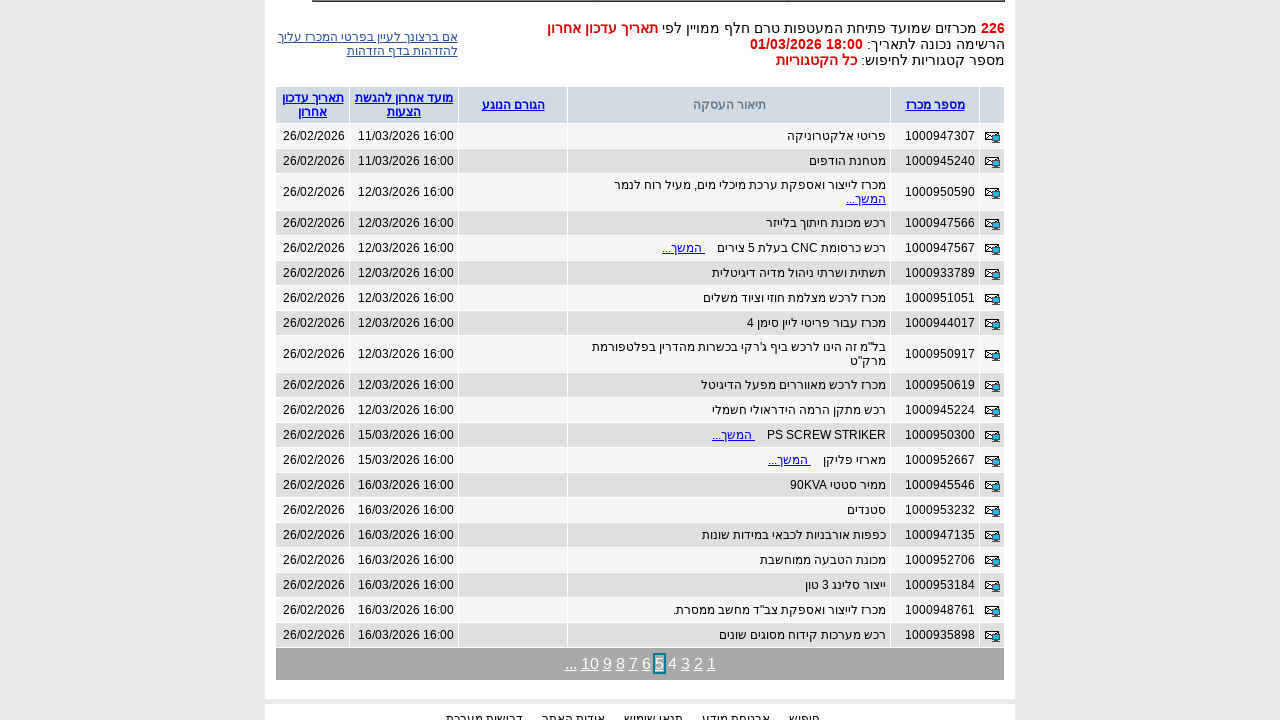

Waited for page 5 to load
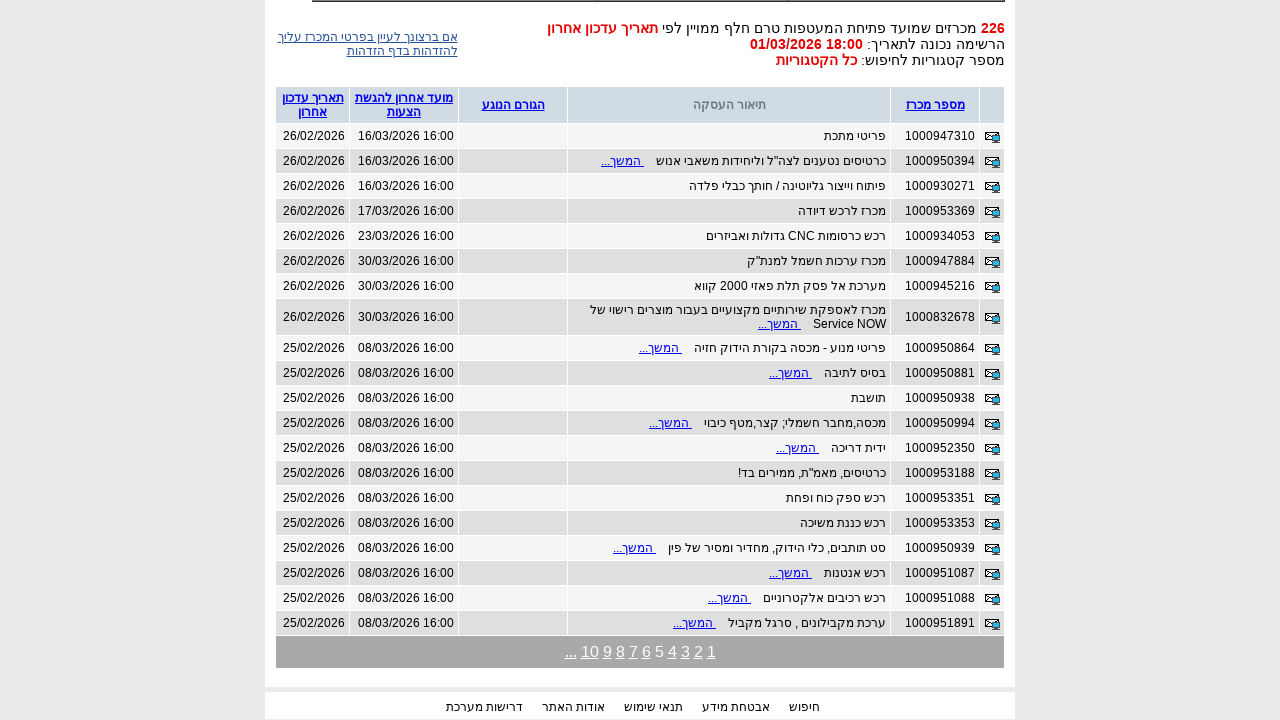

Final verification: tender listing table is still displayed
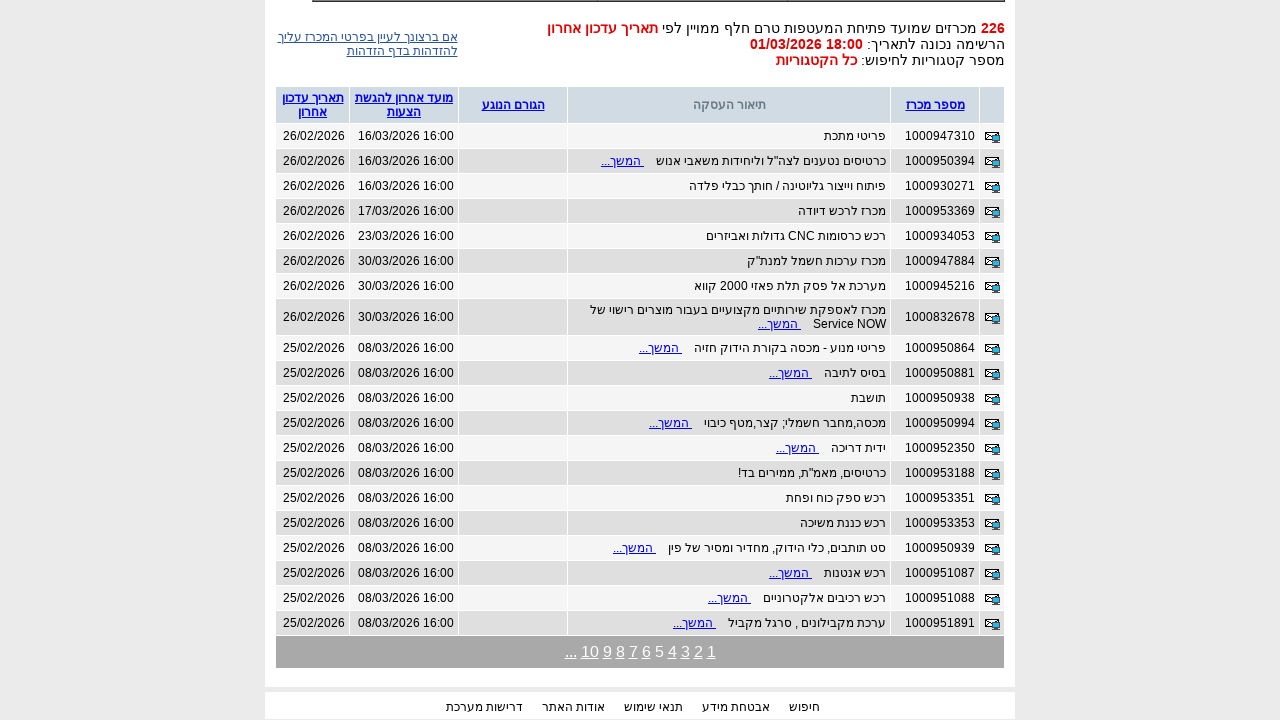

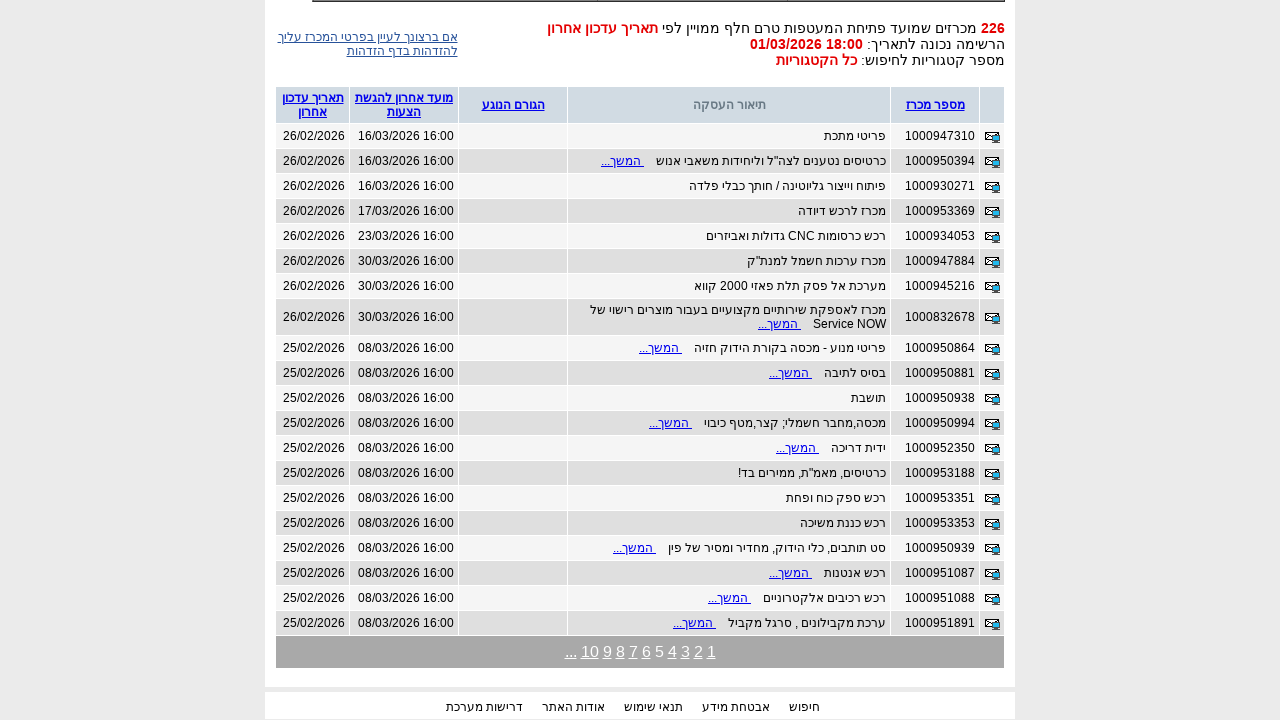